Navigates to the Mi (Xiaomi) website homepage

Starting URL: https://www.mi.com

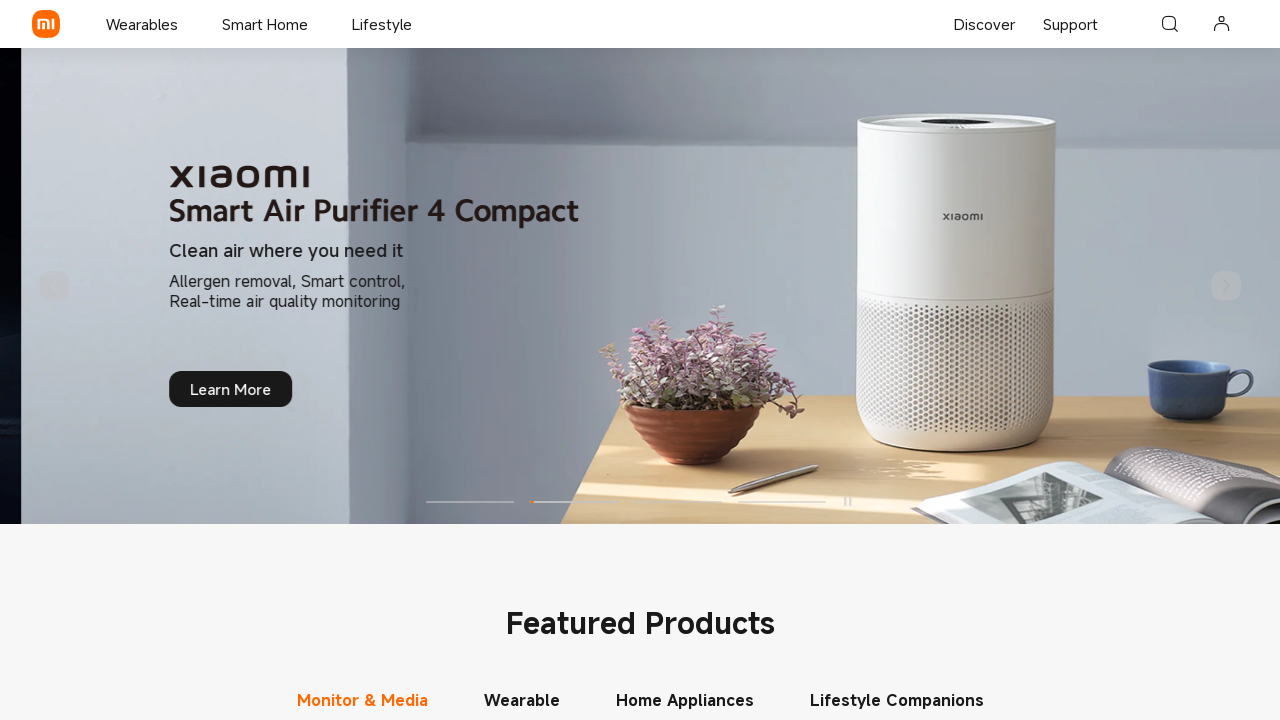

Navigated to Mi (Xiaomi) website homepage at https://www.mi.com
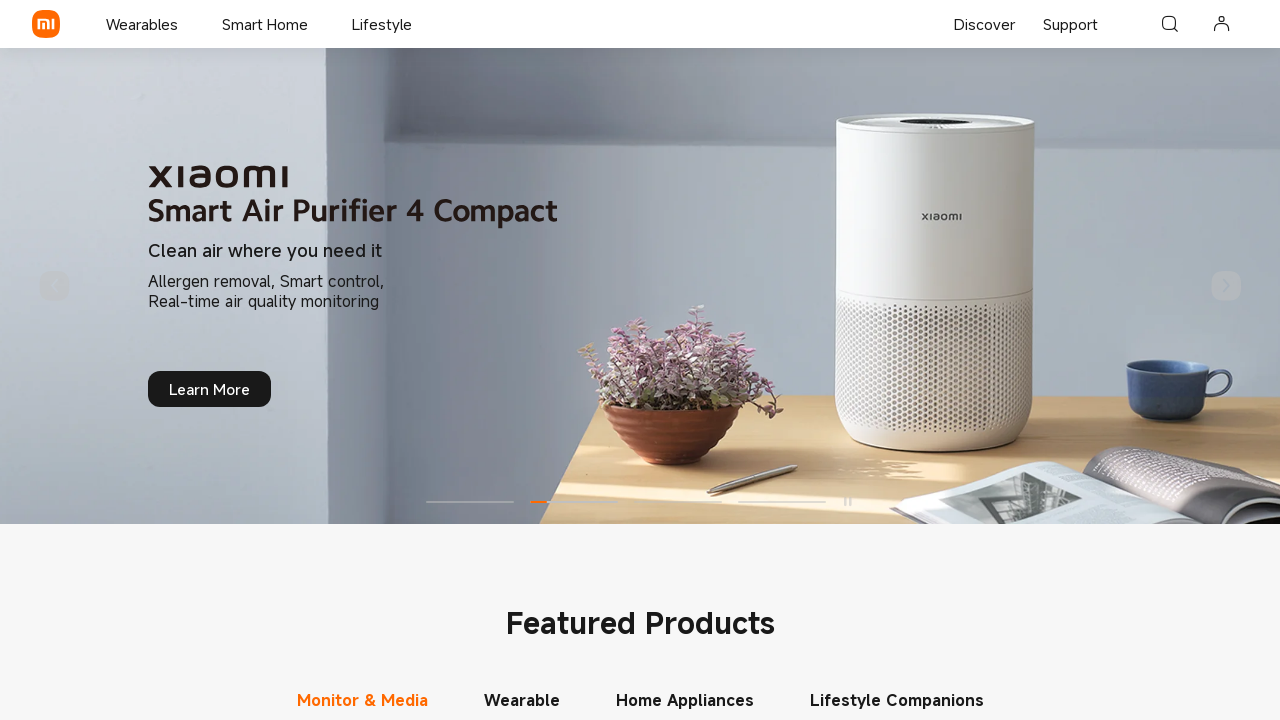

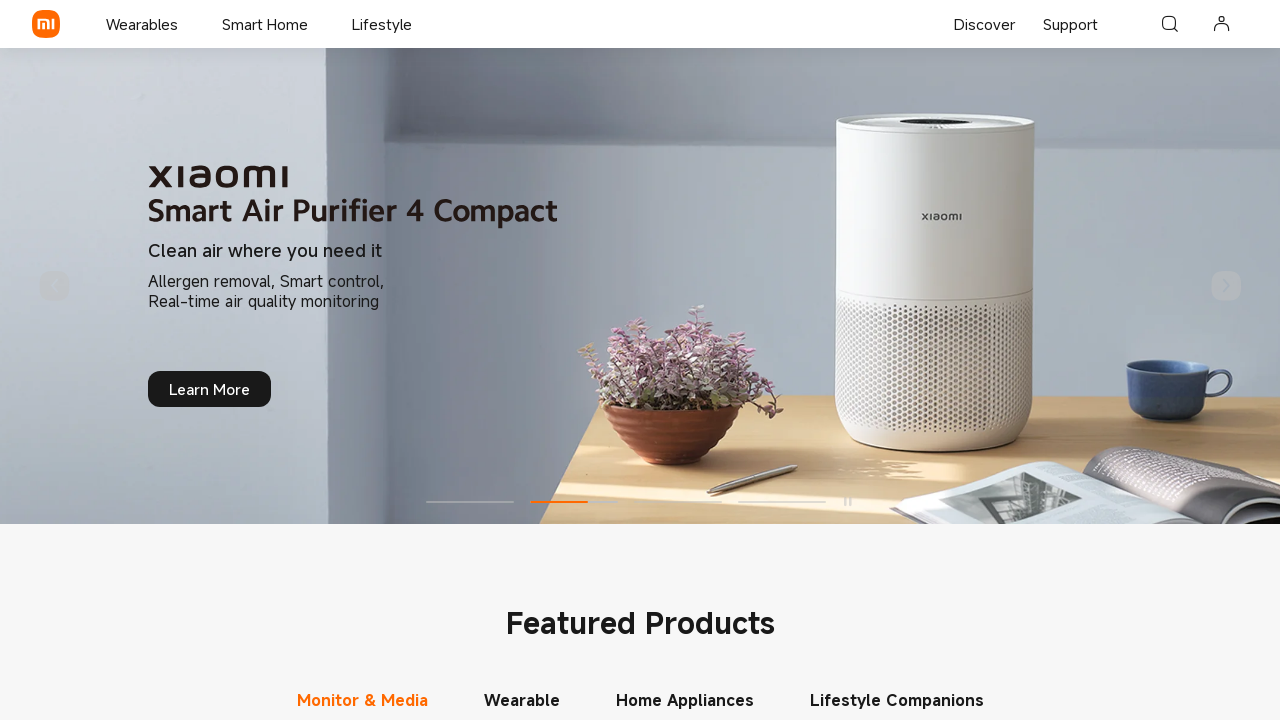